Tests form interaction on a blog page by filling a name field and selecting a radio button using JavaScript execution

Starting URL: https://testautomationpractice.blogspot.com/

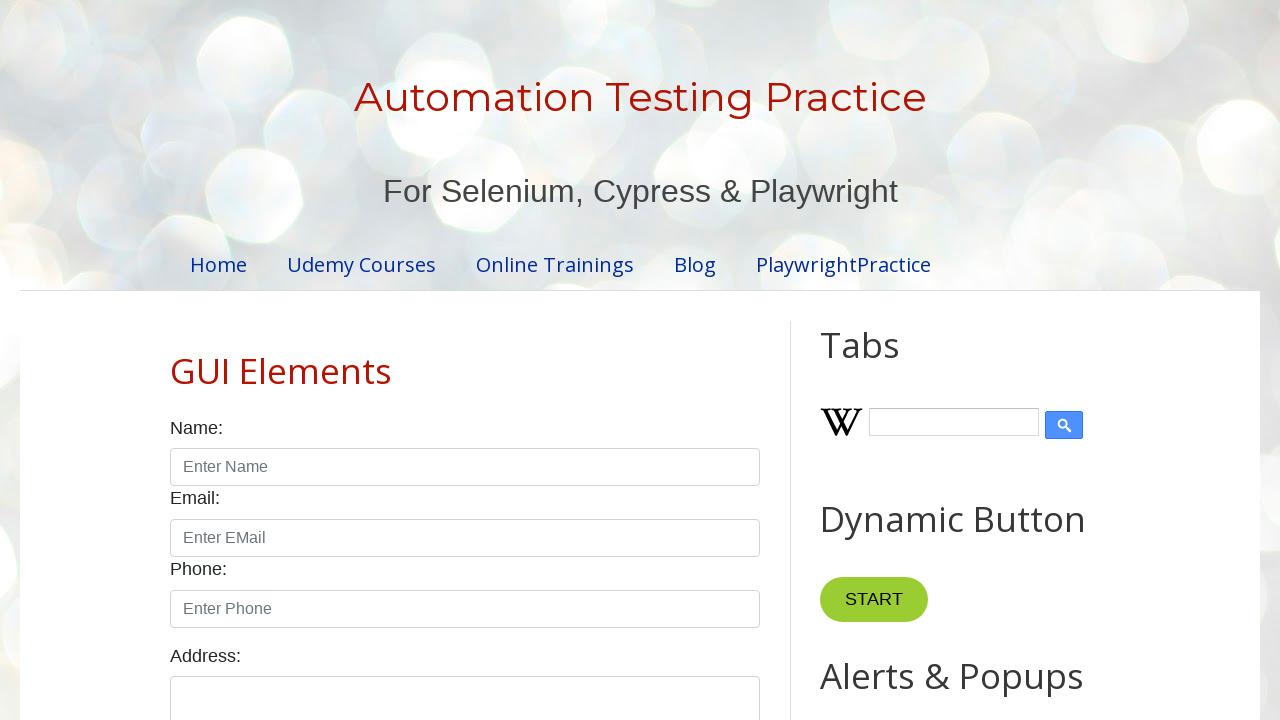

Filled name field with 'john' on input#name
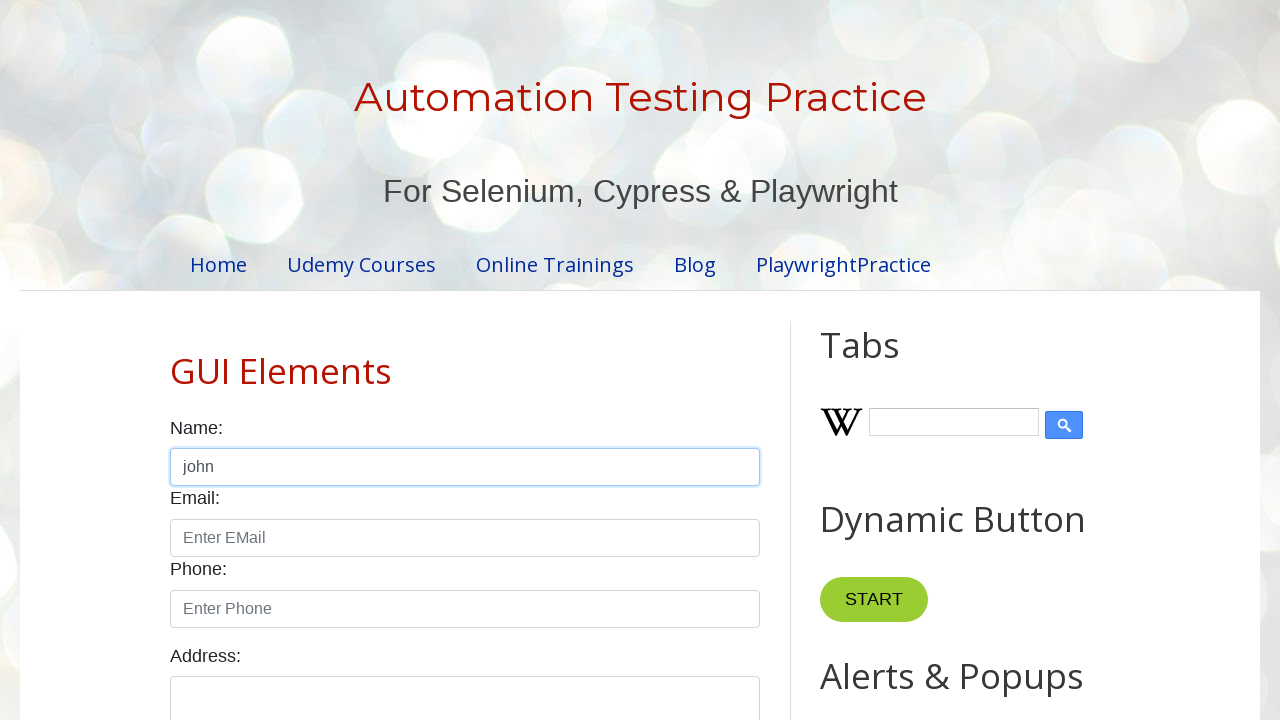

Clicked male radio button at (176, 360) on input#male
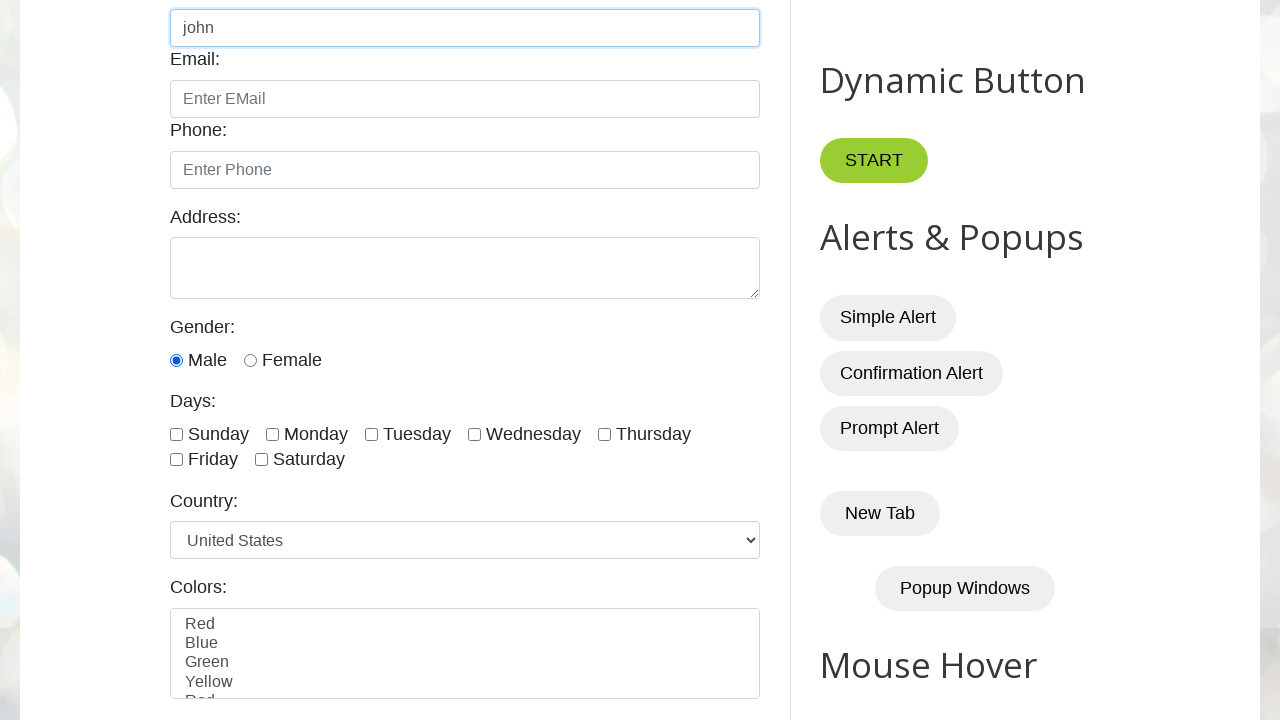

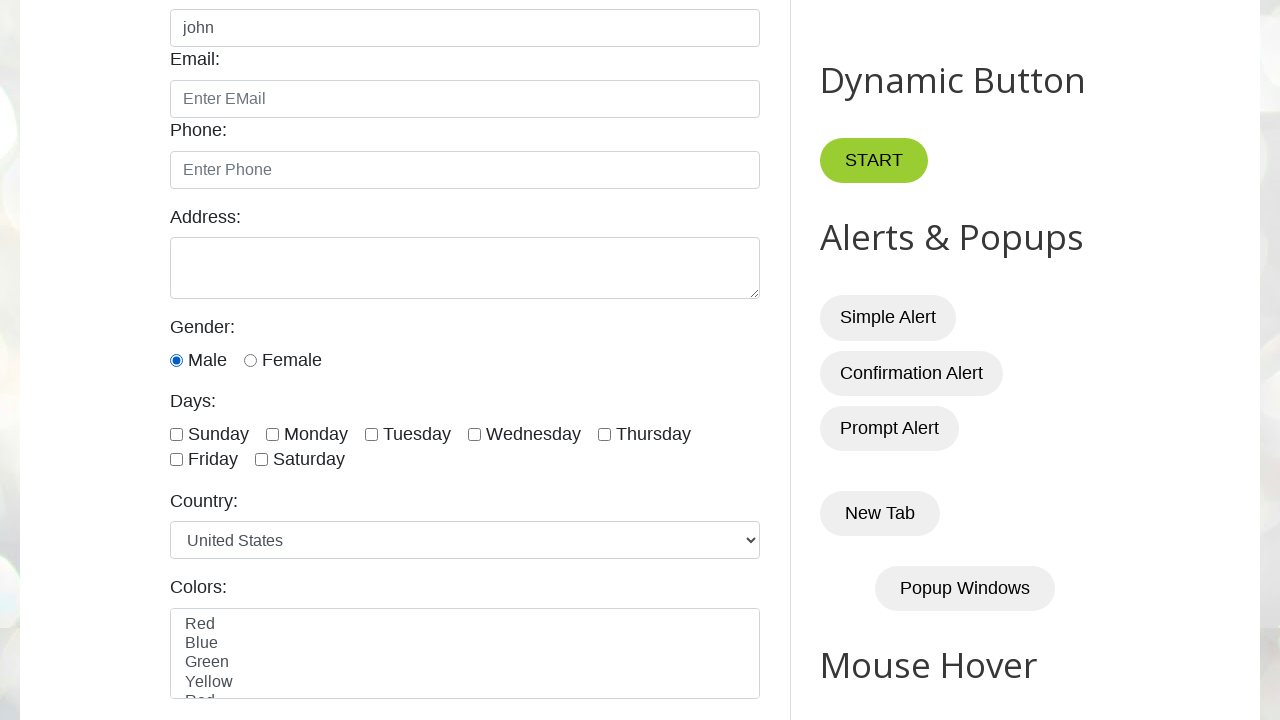